Tests opening a new bank account by selecting customer and currency, then processing the request

Starting URL: https://www.globalsqa.com/angularJs-protractor/BankingProject/#/manager

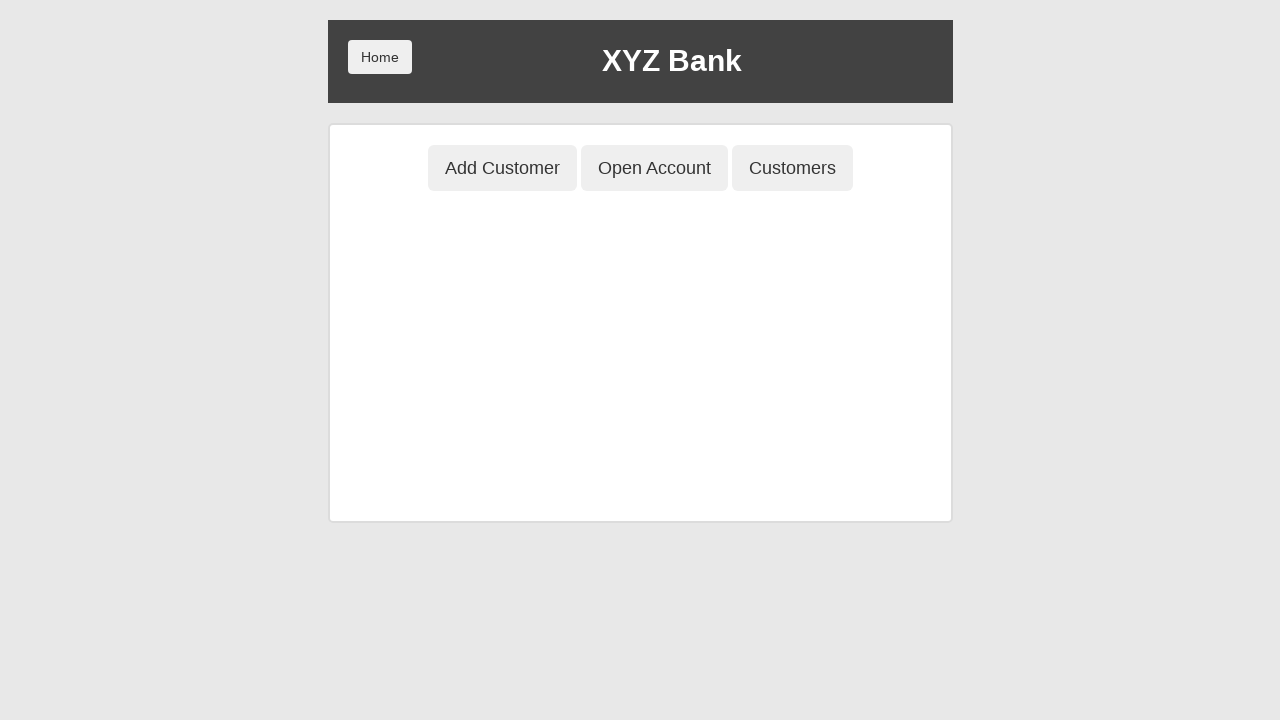

Clicked Open Account button at (654, 168) on button:has-text('Open Account')
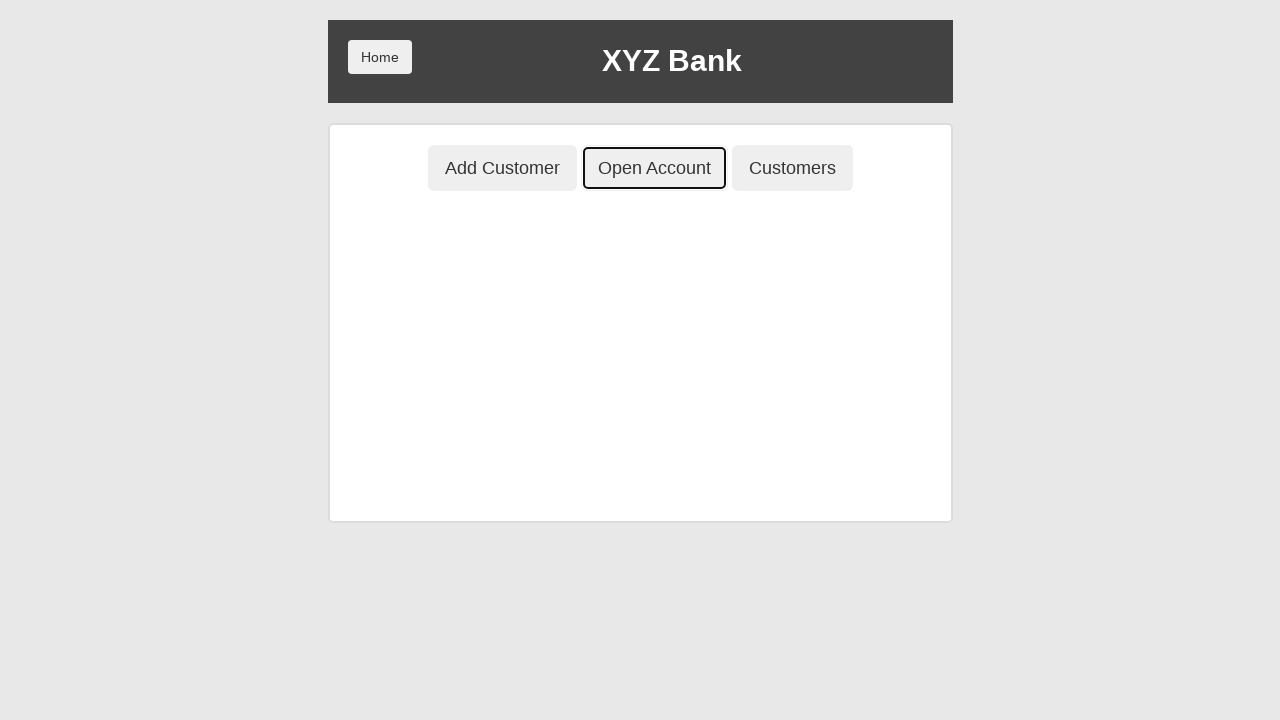

Selected customer 'Harry Potter' from dropdown on select#userSelect
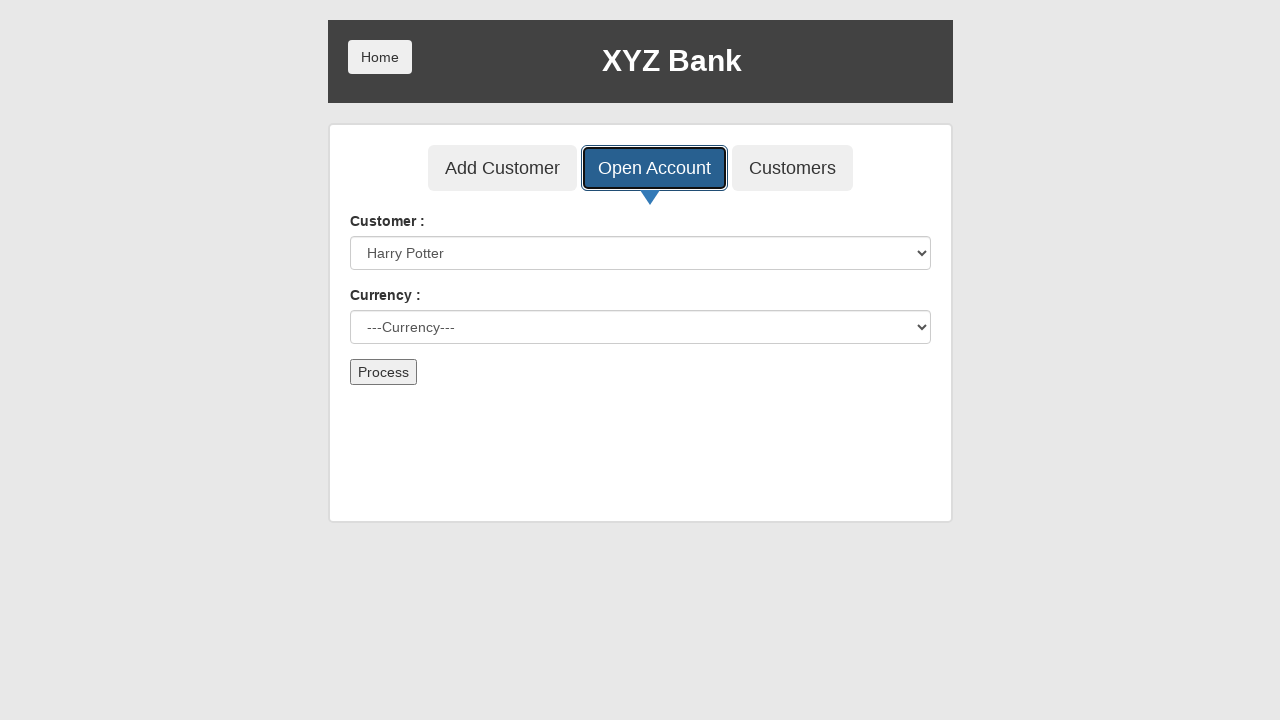

Selected currency 'Dollar' from dropdown on select#currency
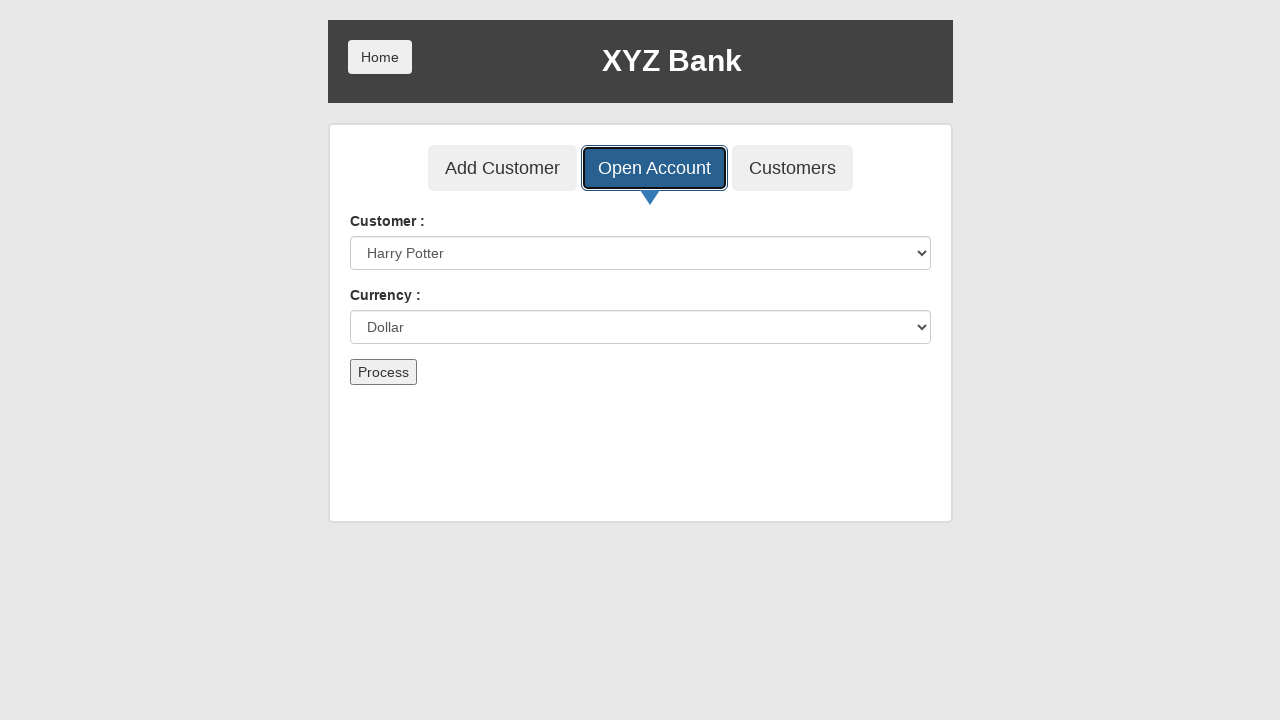

Clicked Process button to open account at (383, 372) on button:has-text('Process')
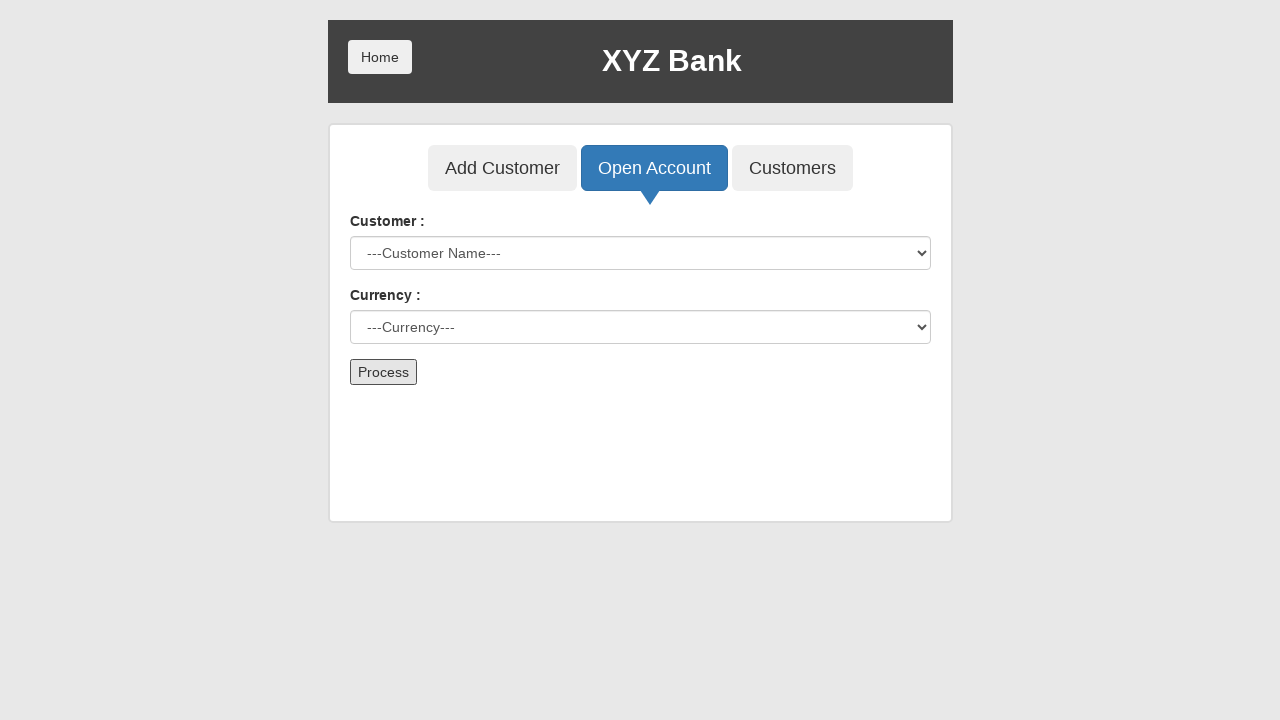

Set up dialog handler to accept alerts
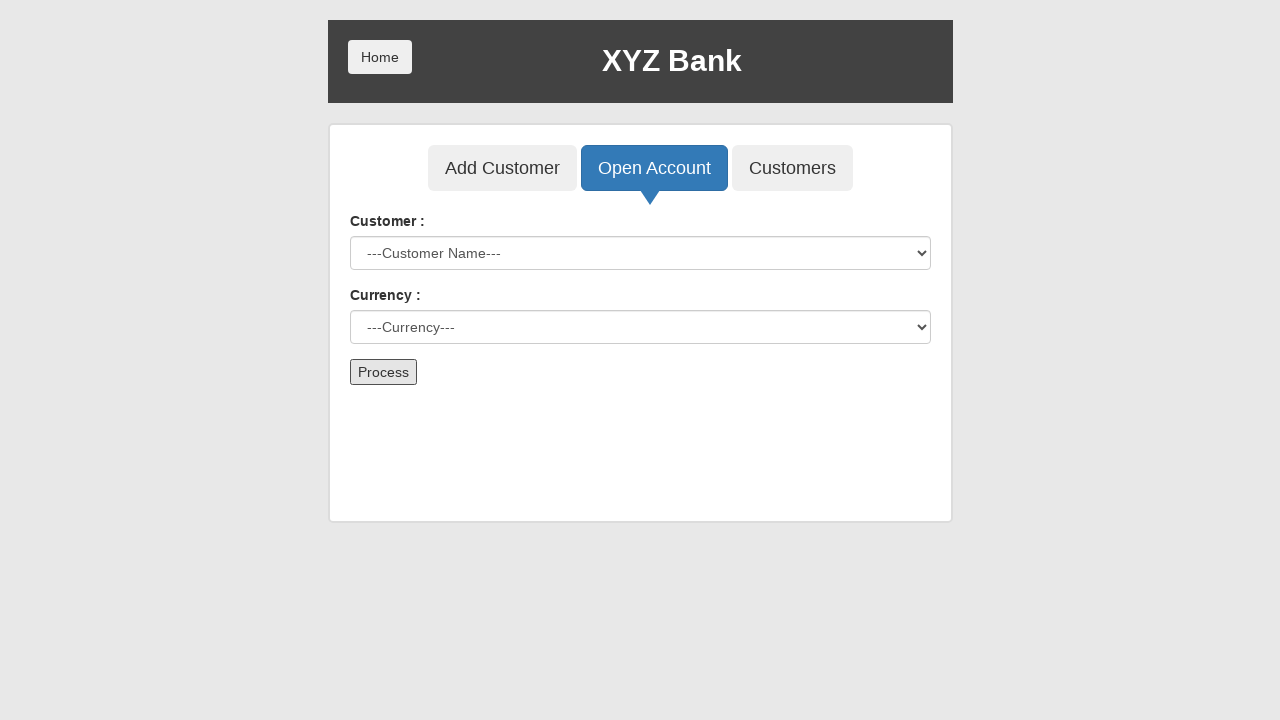

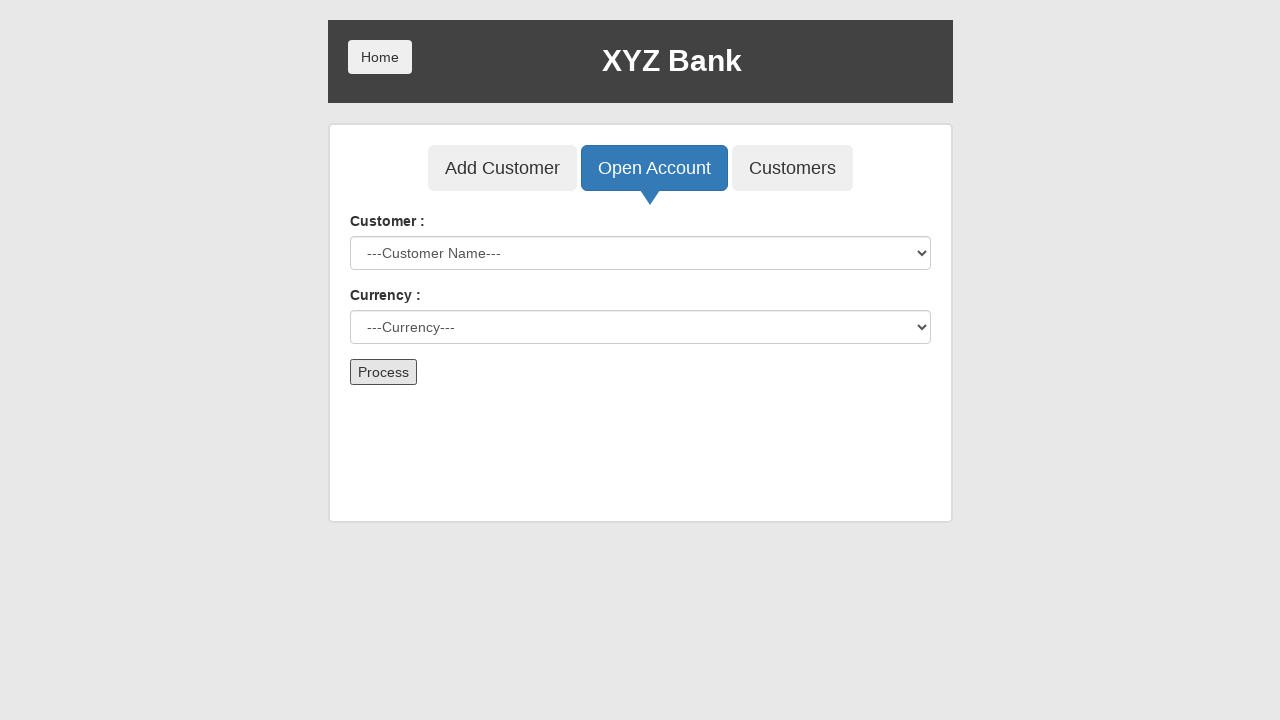